Tests that the input field clears after adding a todo item

Starting URL: https://demo.playwright.dev/todomvc

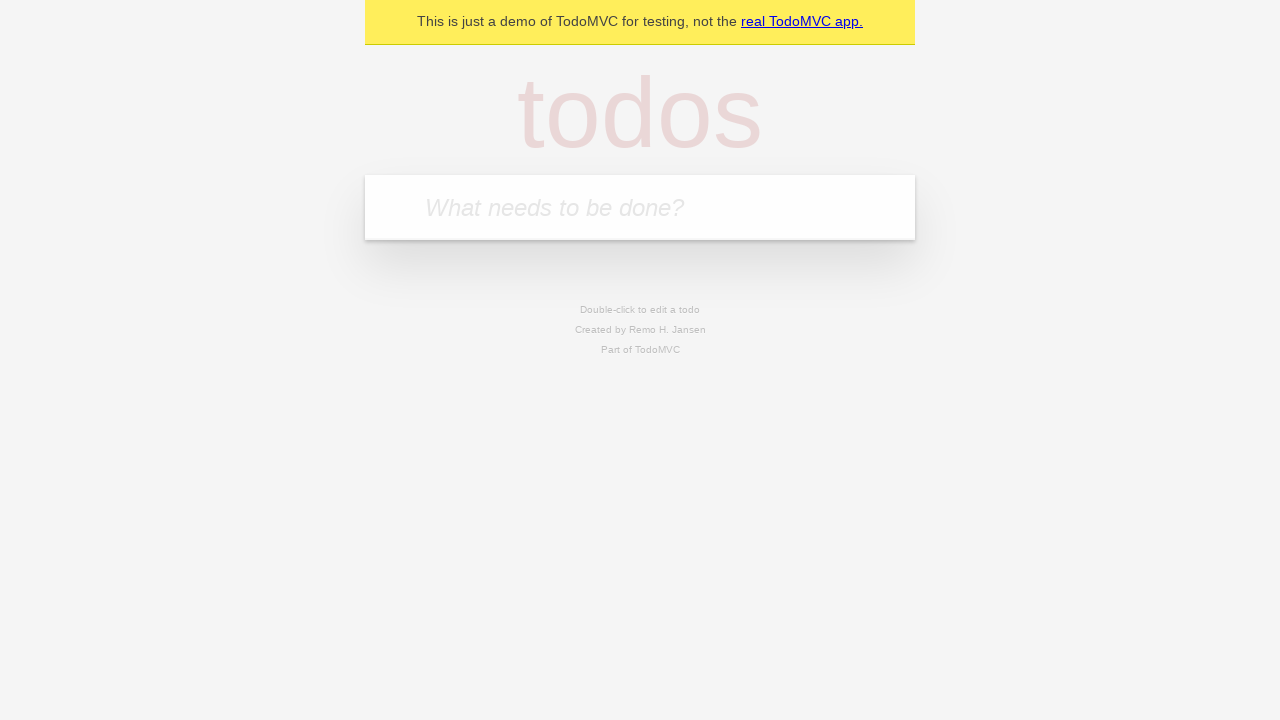

Filled input field with 'buy some cheese' on [placeholder="What needs to be done?"]
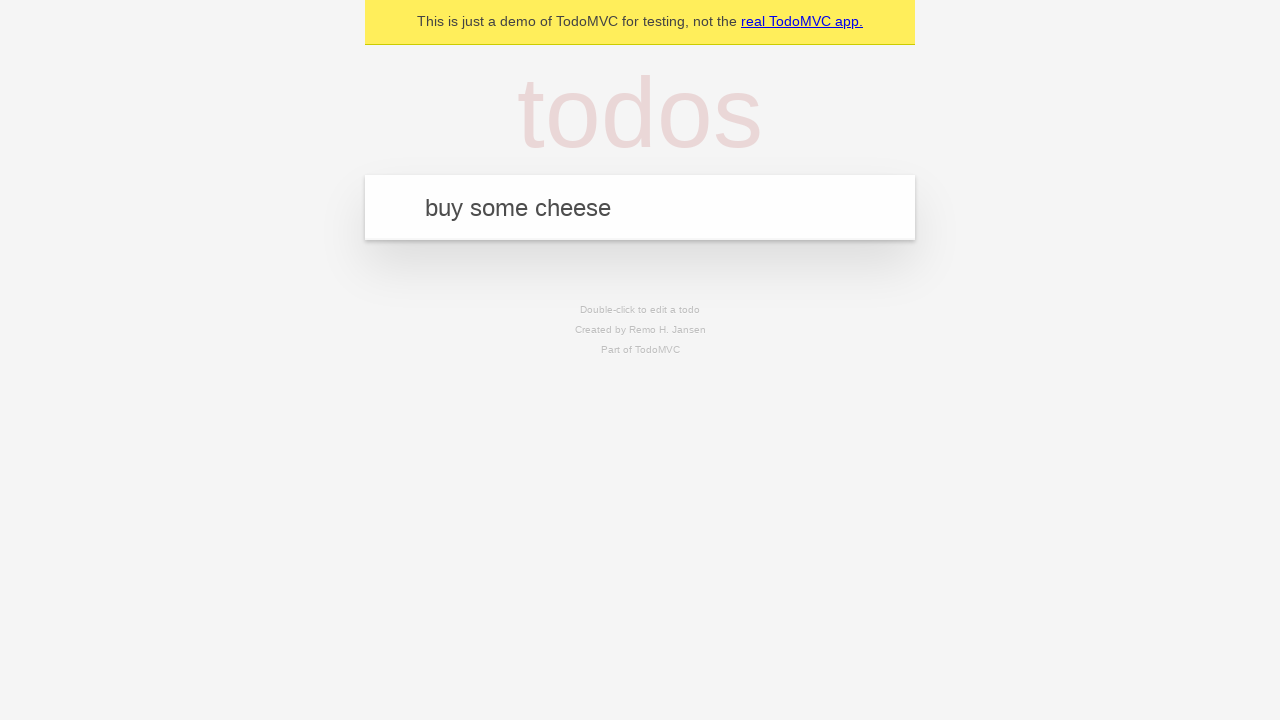

Pressed Enter to add todo item on [placeholder="What needs to be done?"]
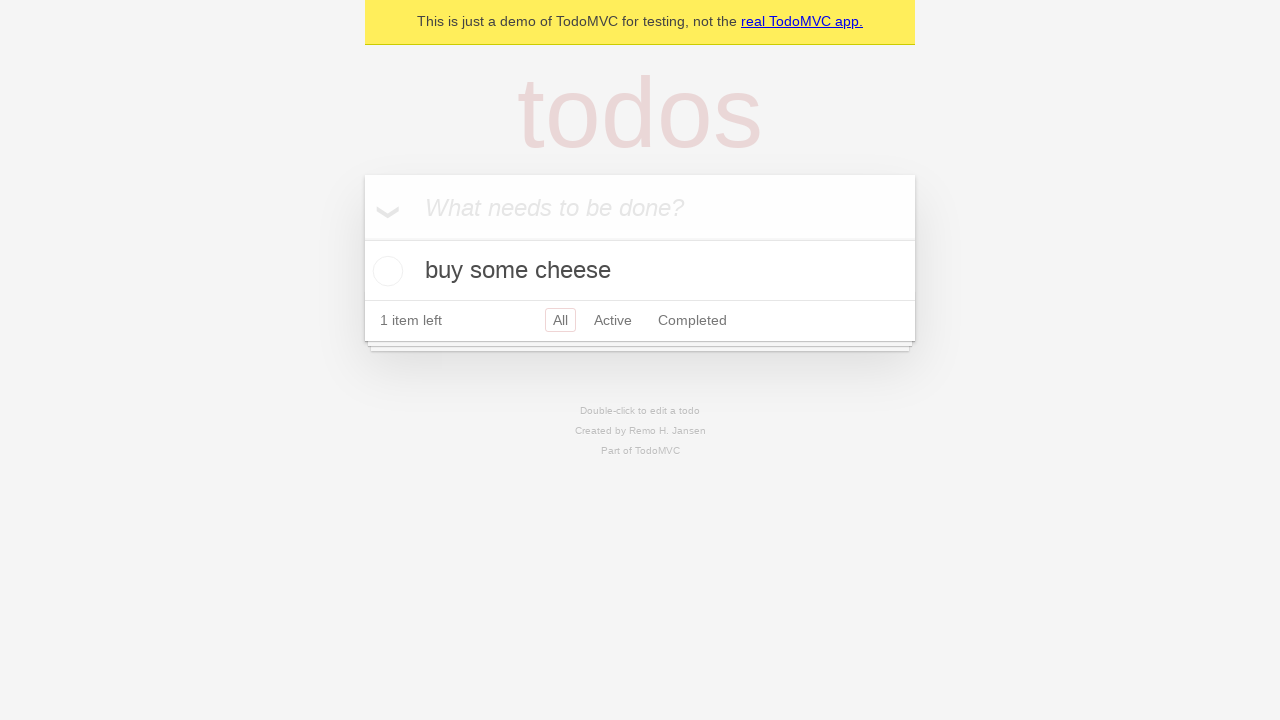

Todo item appeared in the list
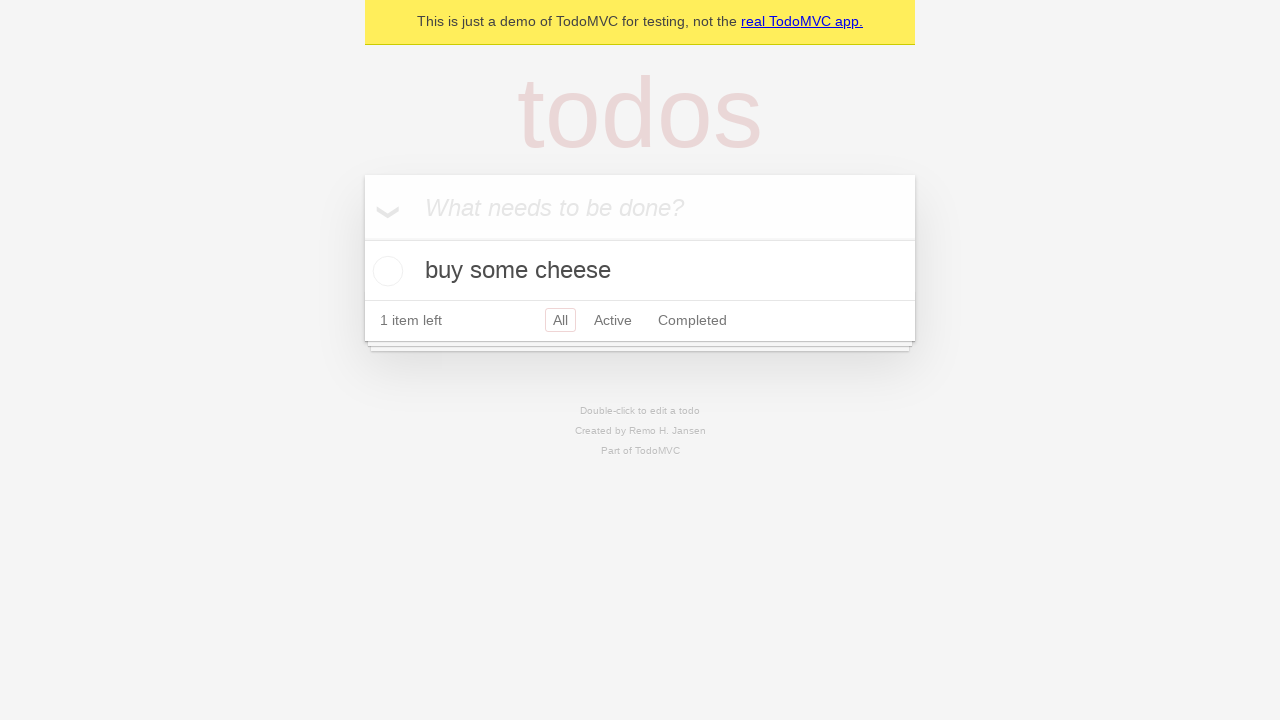

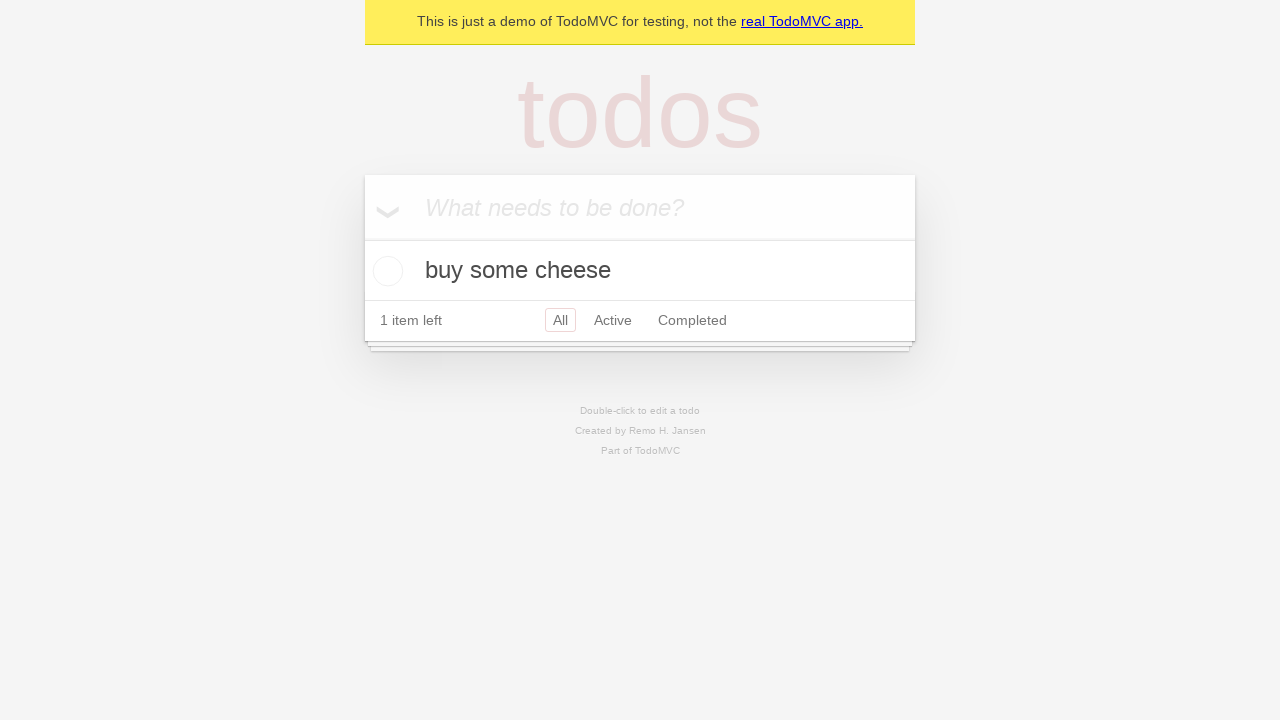